Tests hover functionality by moving mouse over an input field and verifying a tooltip appears with specific text

Starting URL: https://automationfc.github.io/jquery-tooltip/

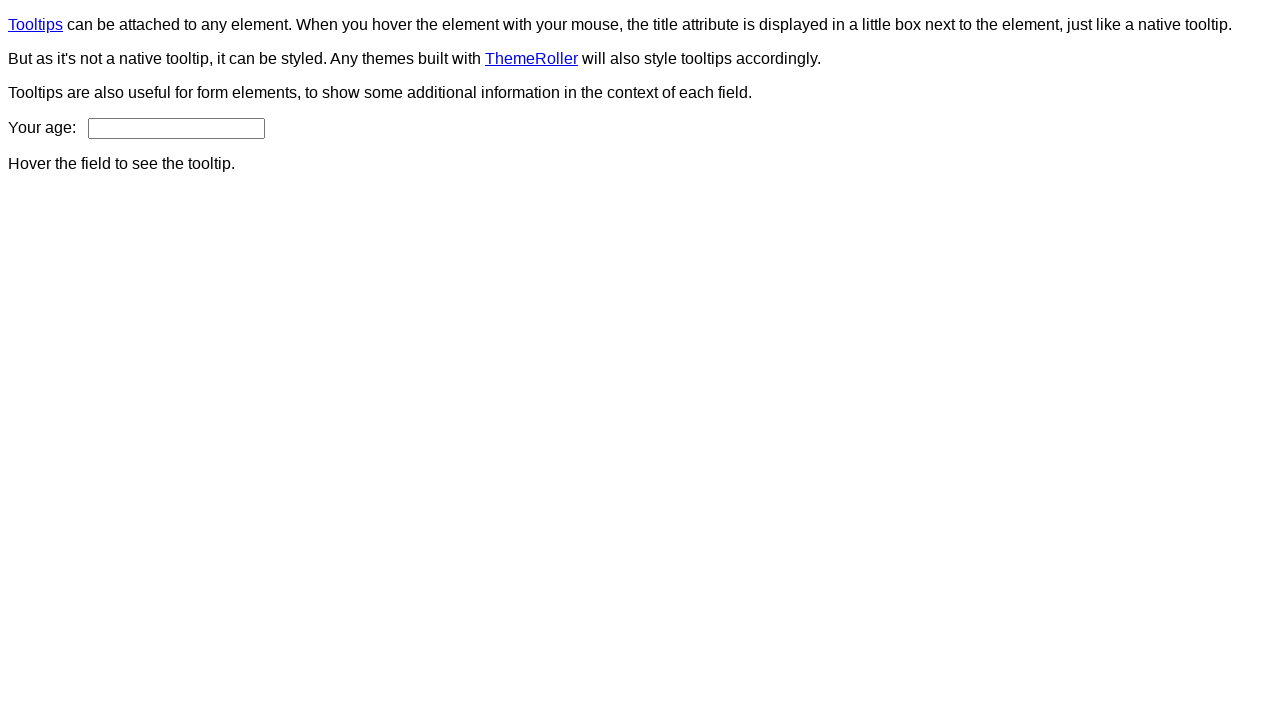

Hovered over the age input field at (176, 128) on input#age
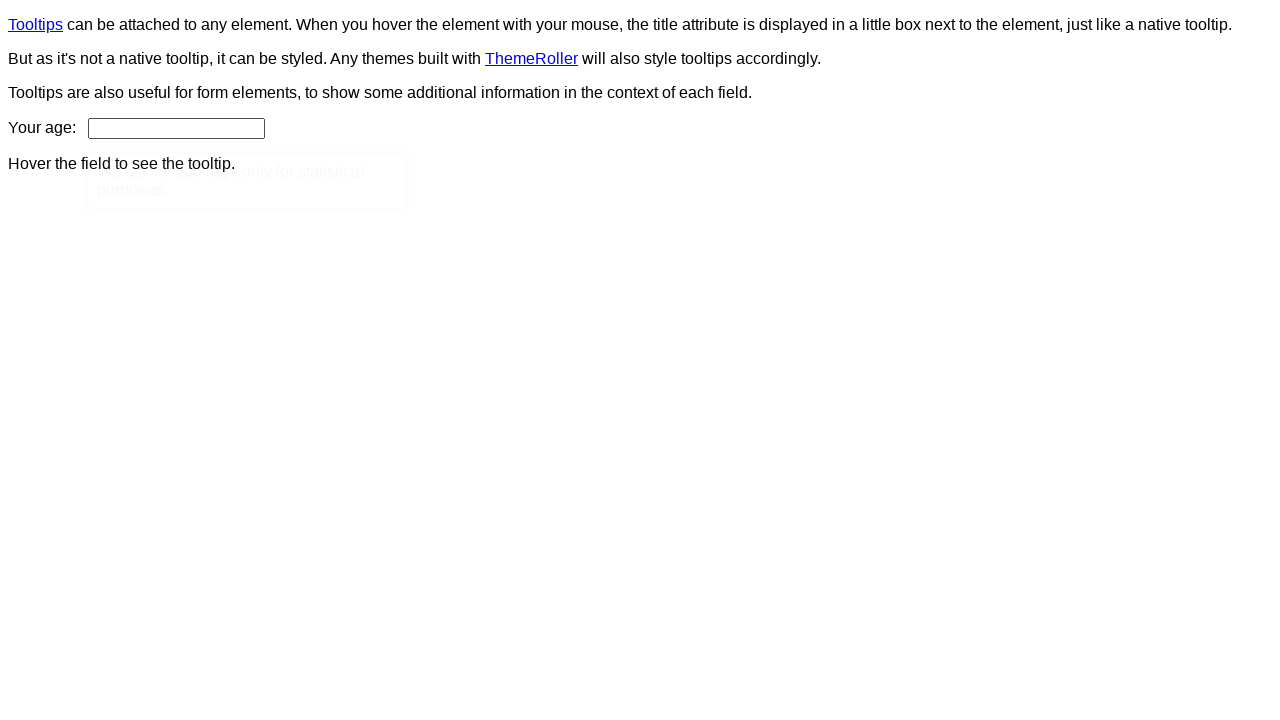

Tooltip appeared with expected selector
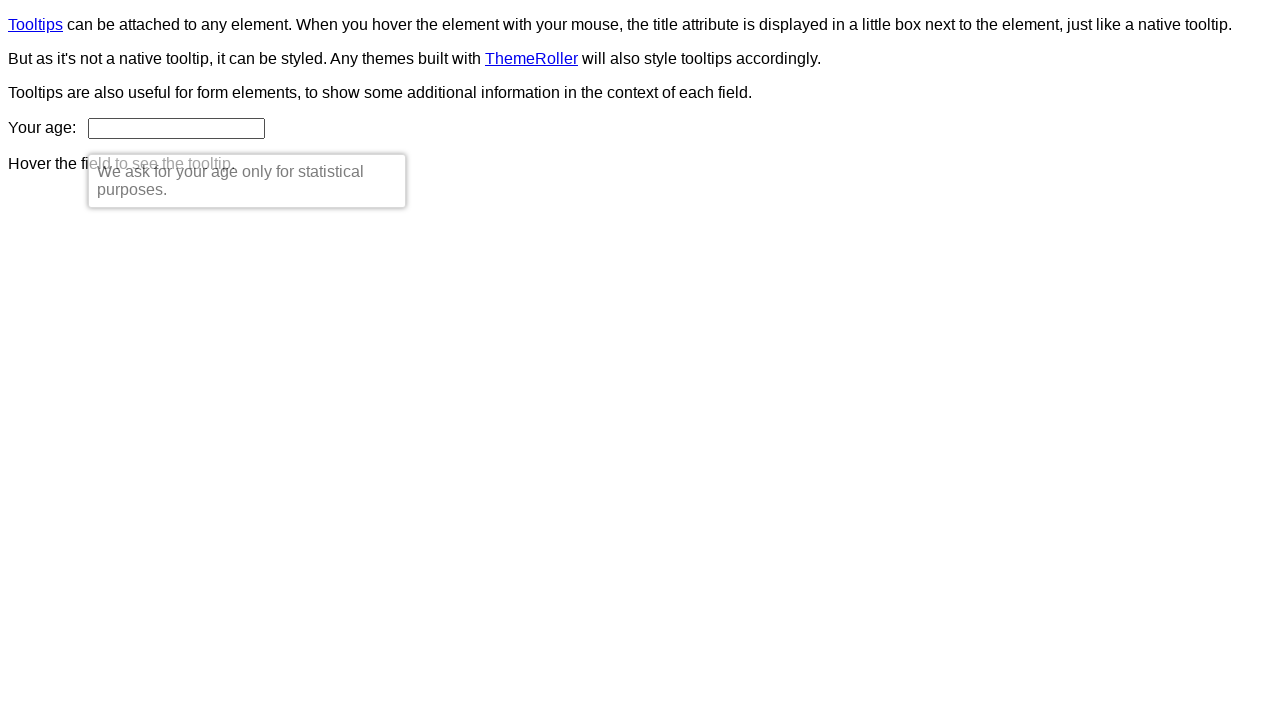

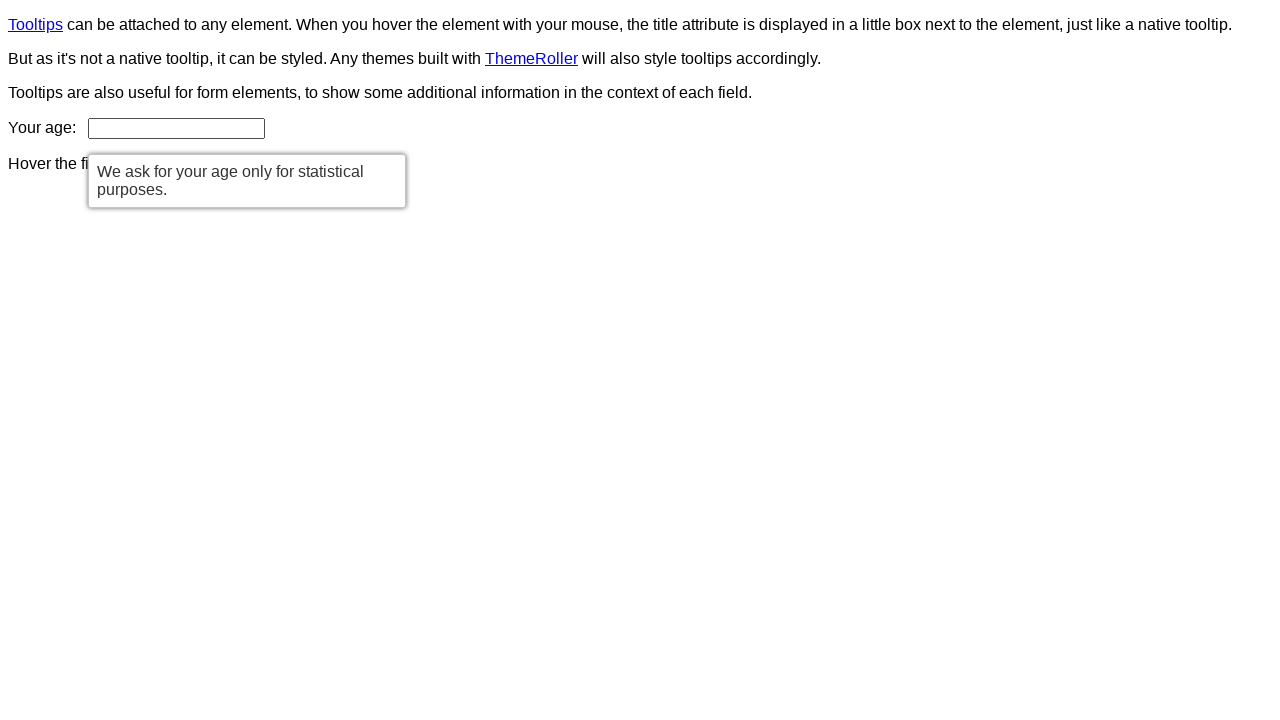